Tests filling out a practice form on DemoQA website including personal details, date of birth selection, subject input, hobby checkboxes, address, and state/city dropdowns, then verifies the submitted data in a modal.

Starting URL: https://demoqa.com/automation-practice-form

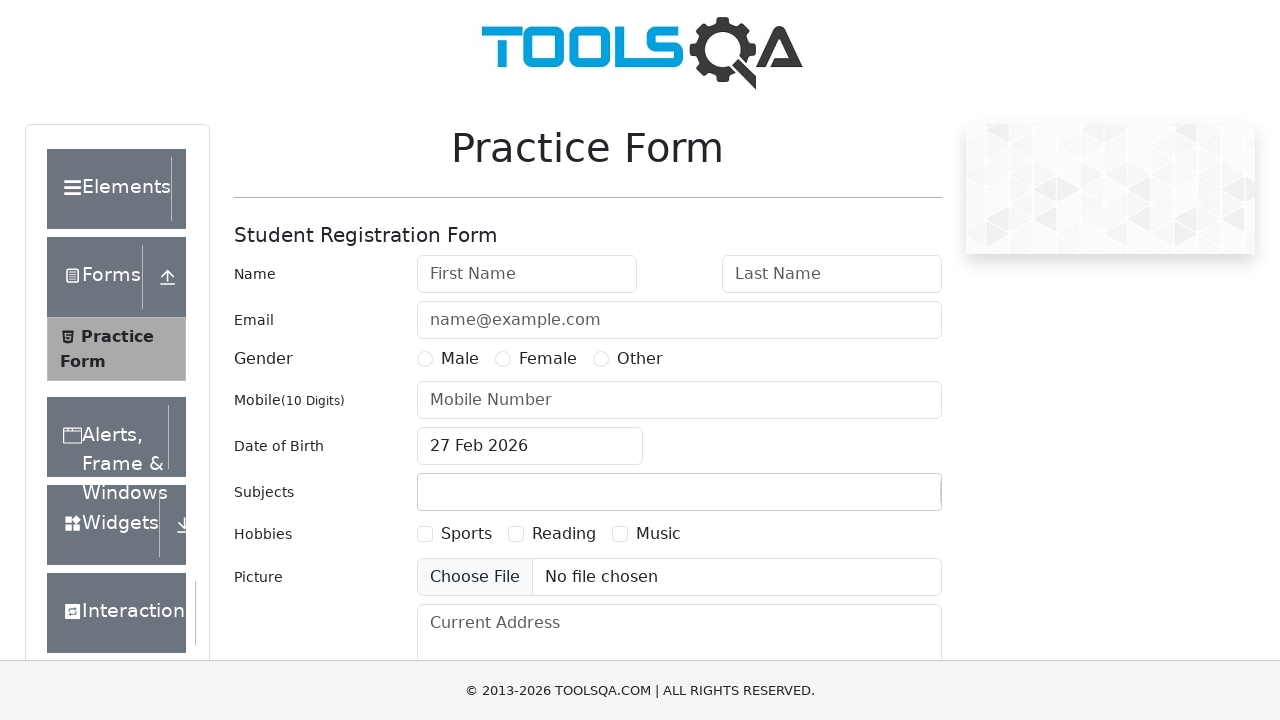

Filled first name field with 'Dzmitry' on #firstName
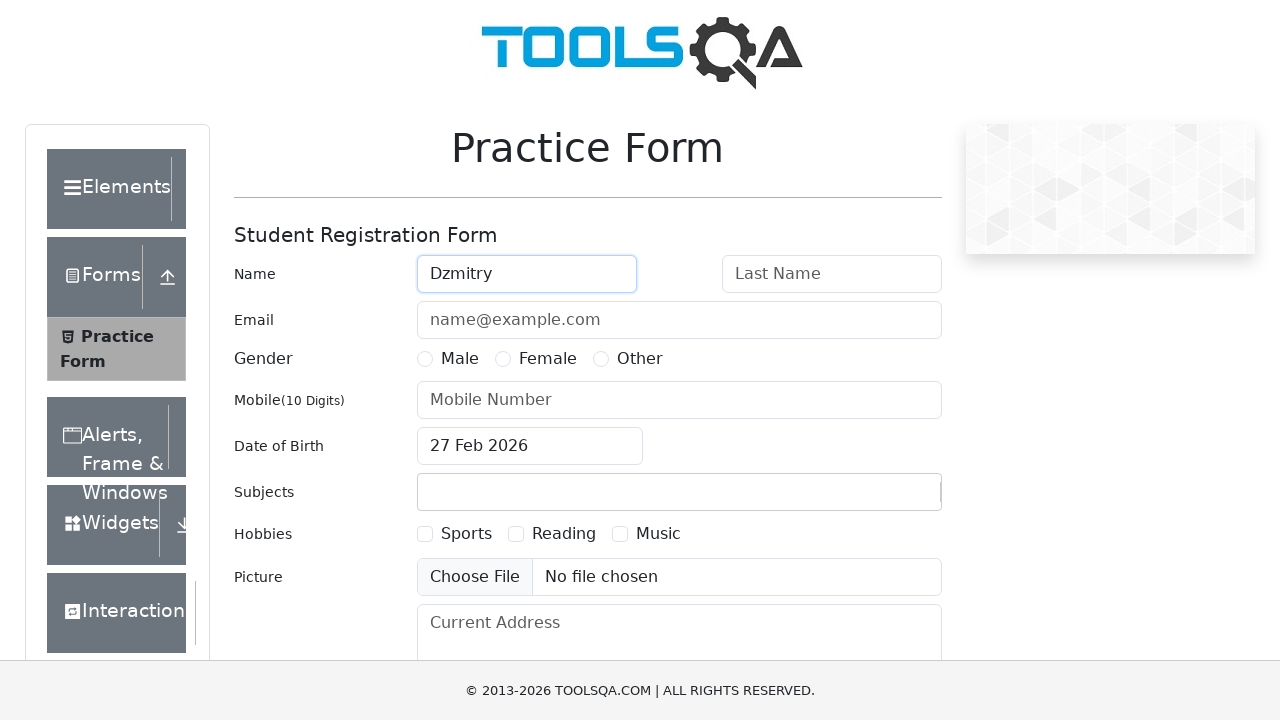

Filled last name field with 'Butsko' on #lastName
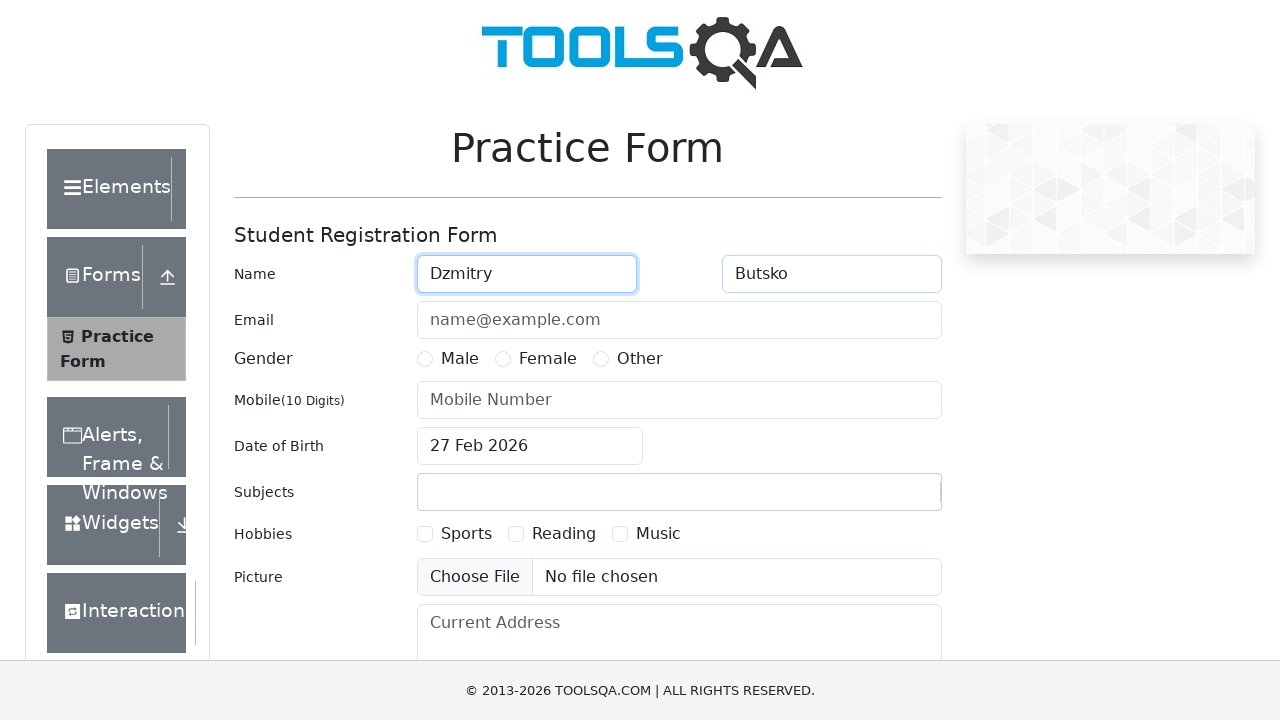

Filled email field with 'butsko.dzmitry@gmail.com' on #userEmail
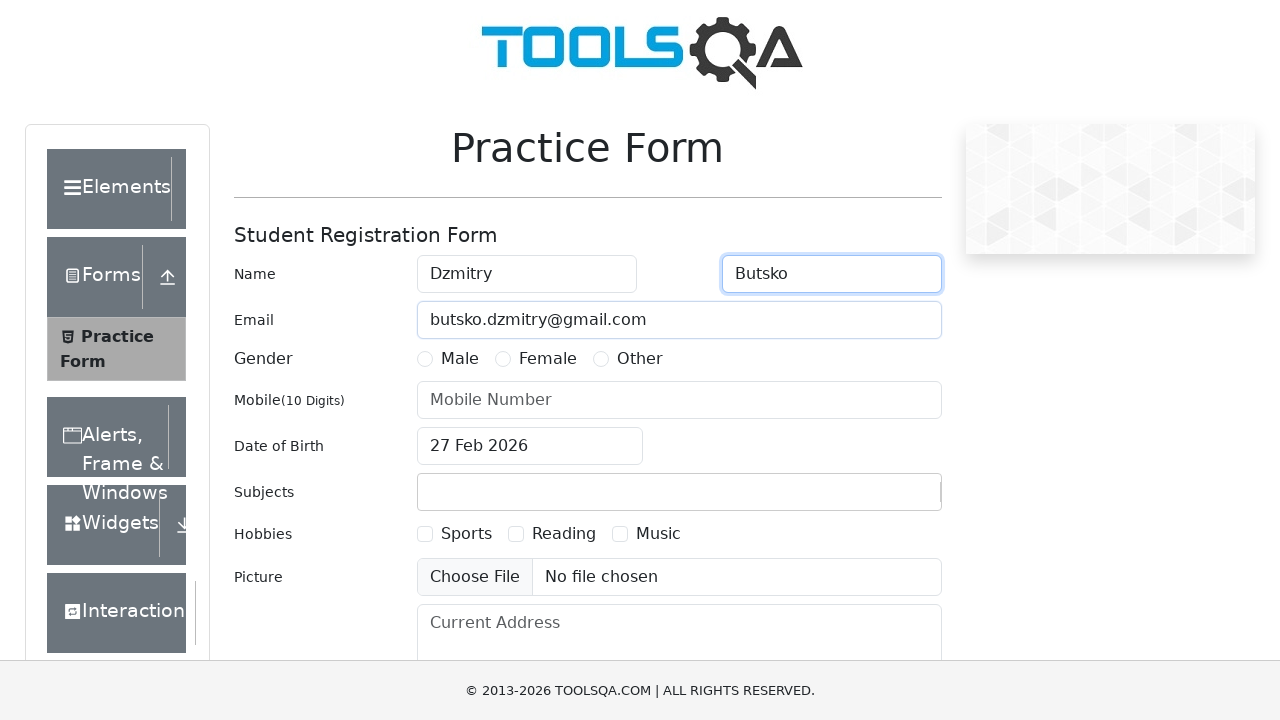

Selected Male gender radio button at (460, 359) on [for='gender-radio-1']
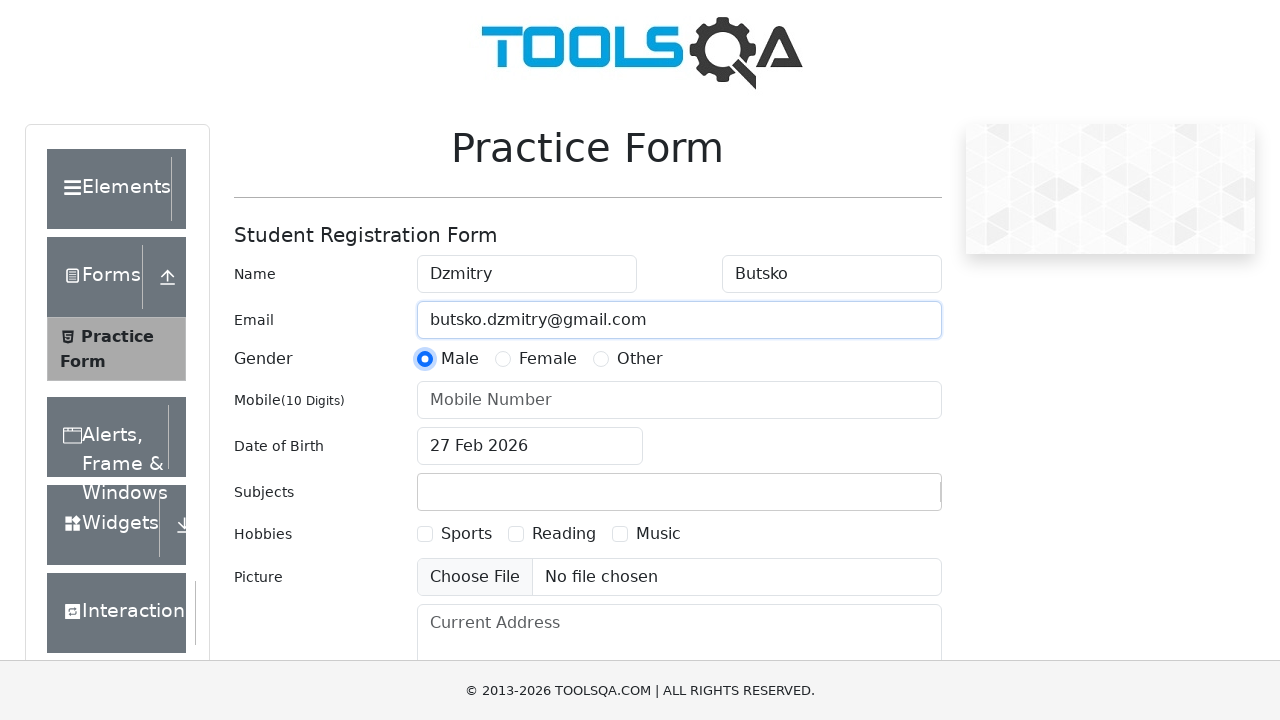

Filled phone number field with '0685016462' on #userNumber
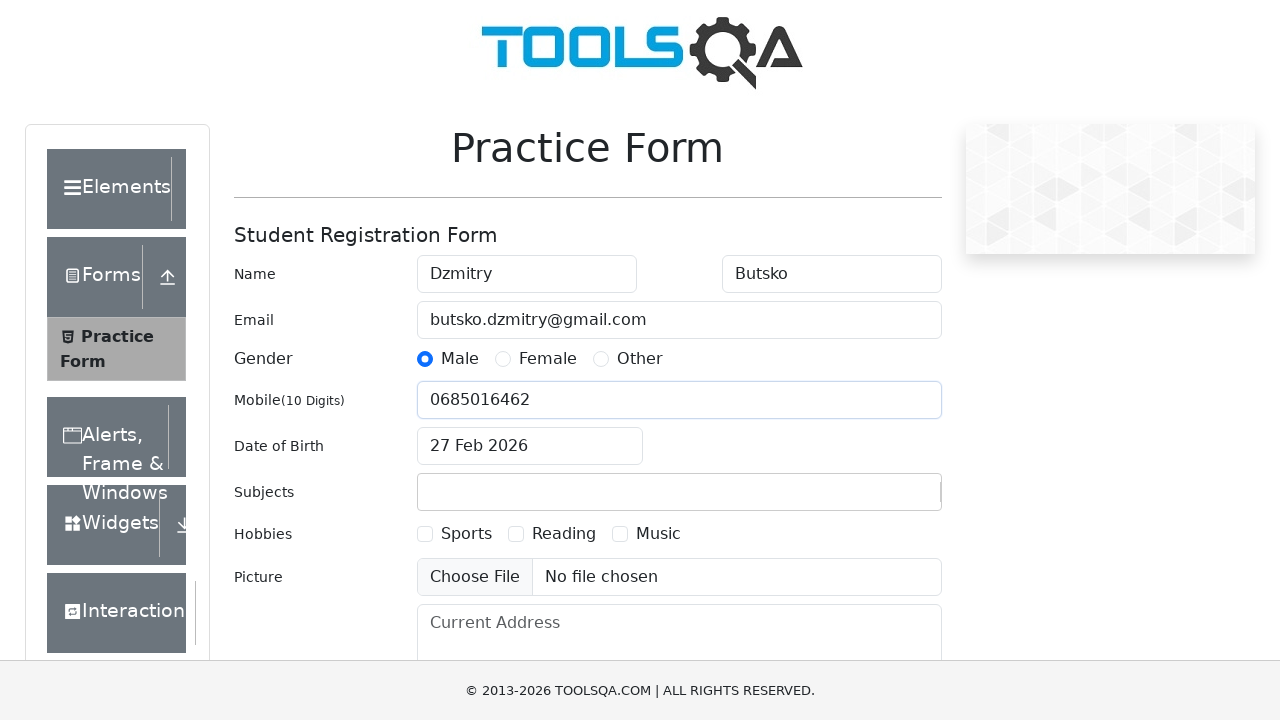

Clicked date of birth input field to open date picker at (530, 446) on #dateOfBirthInput
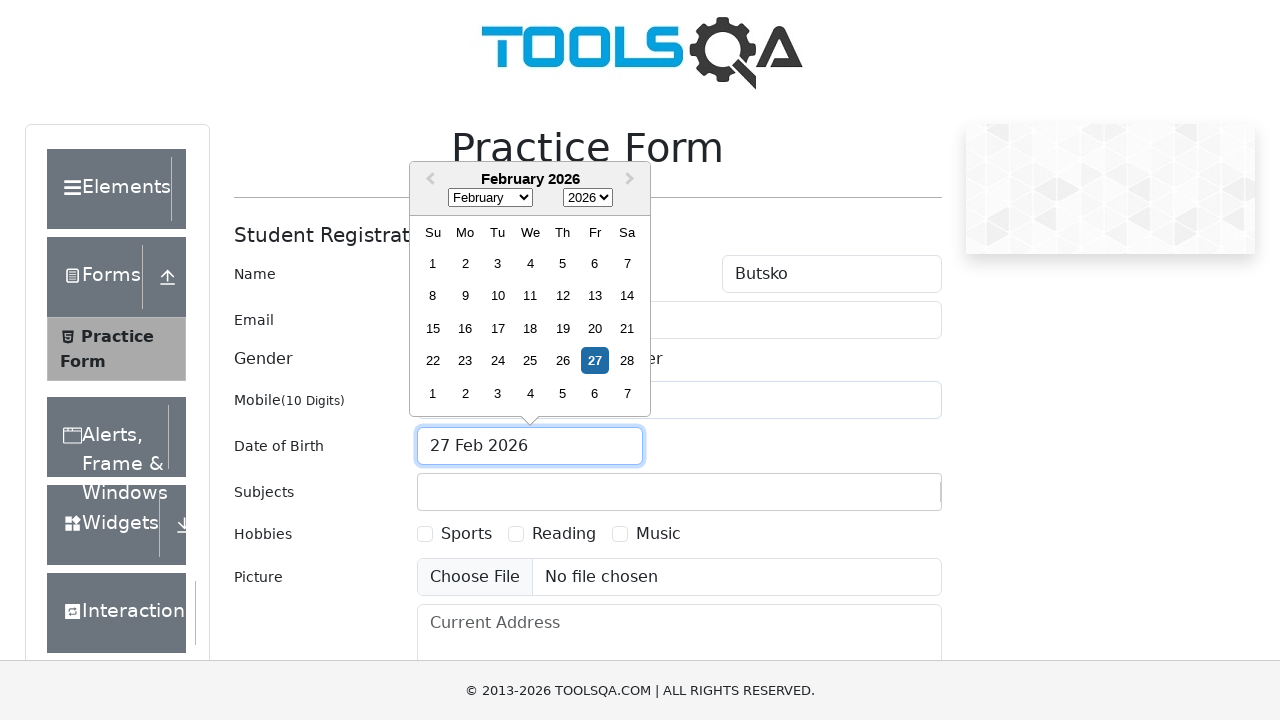

Selected year 1995 from date picker on .react-datepicker__year-select
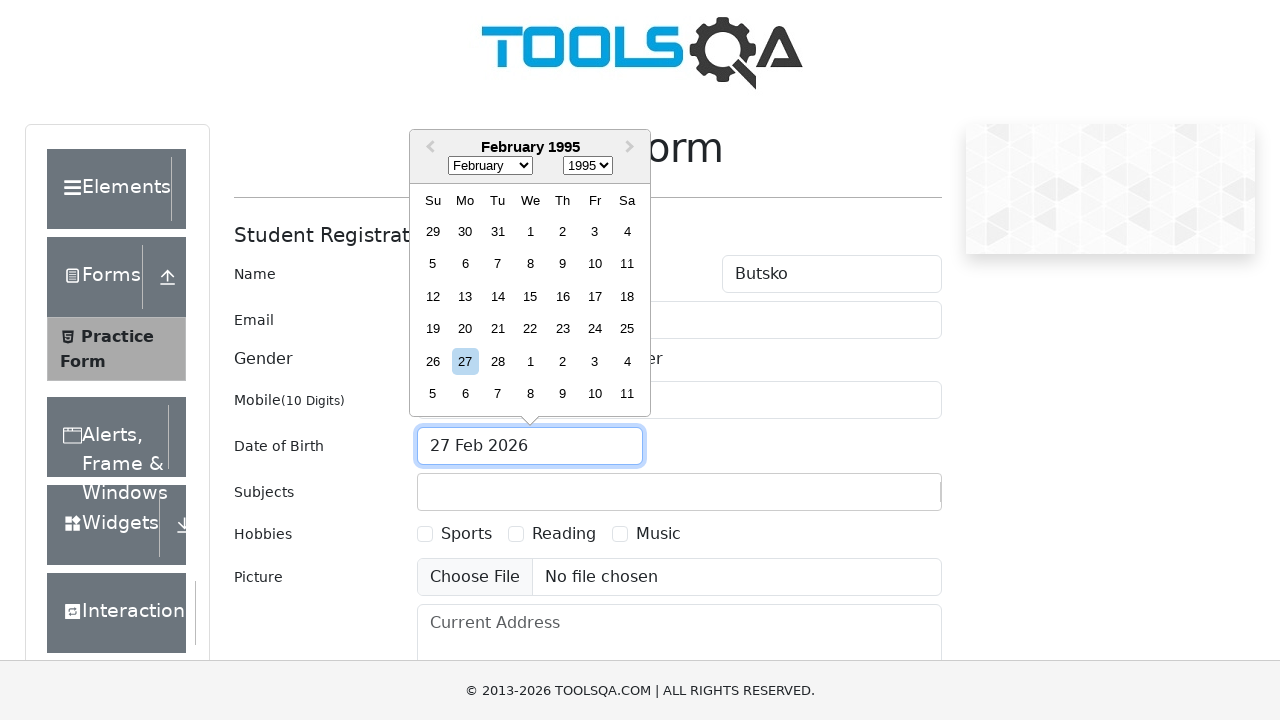

Selected September from date picker on .react-datepicker__month-select
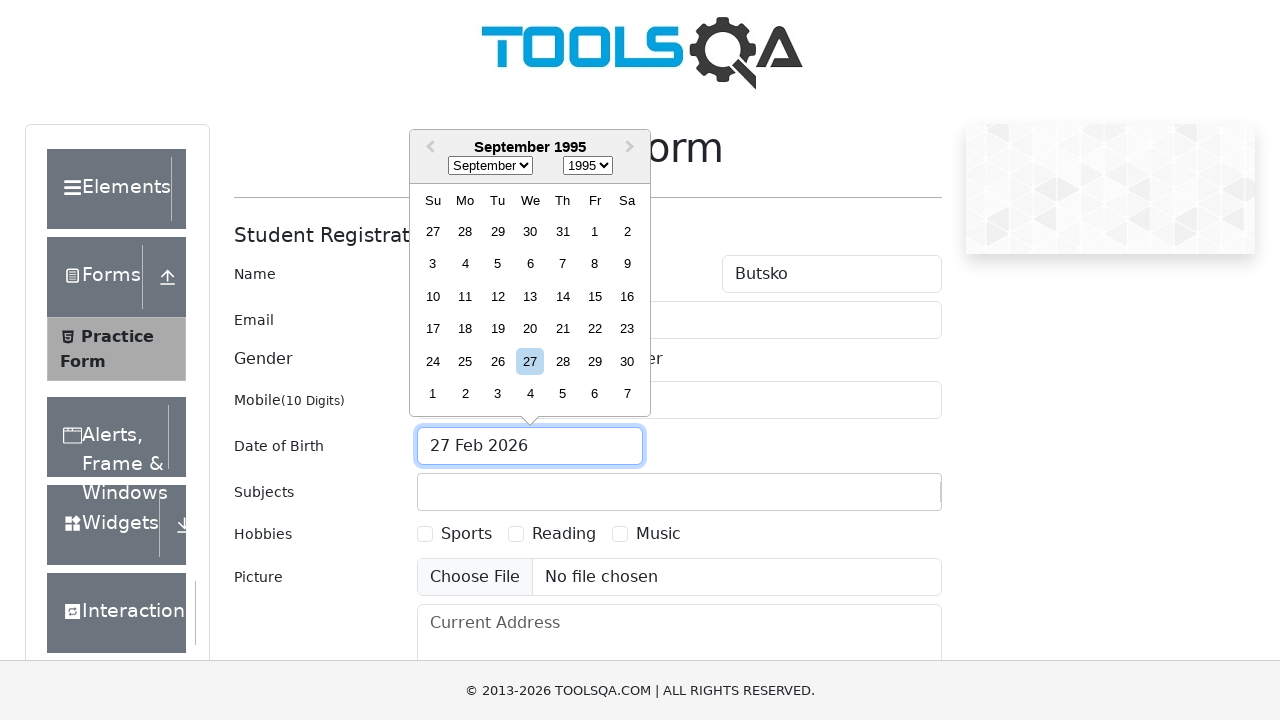

Selected day 4 from date picker at (465, 264) on .react-datepicker__day.react-datepicker__day--004
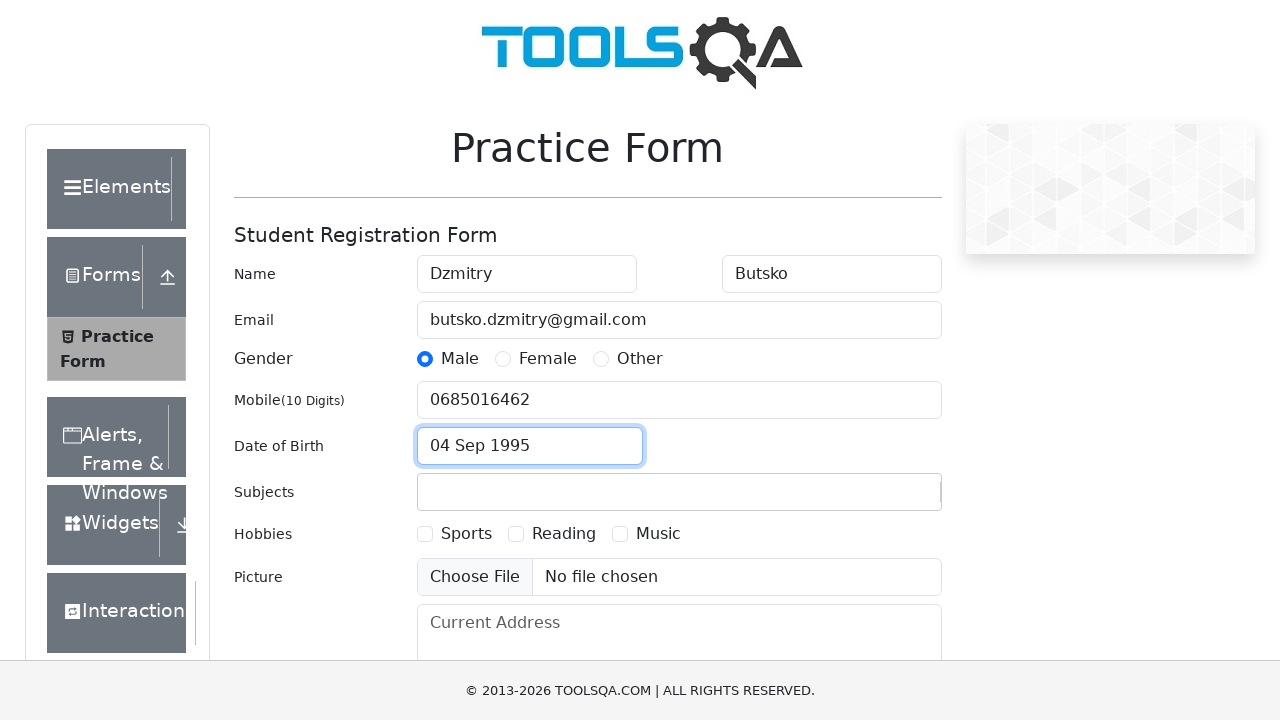

Filled subjects input with 'Computer Science' on #subjectsInput
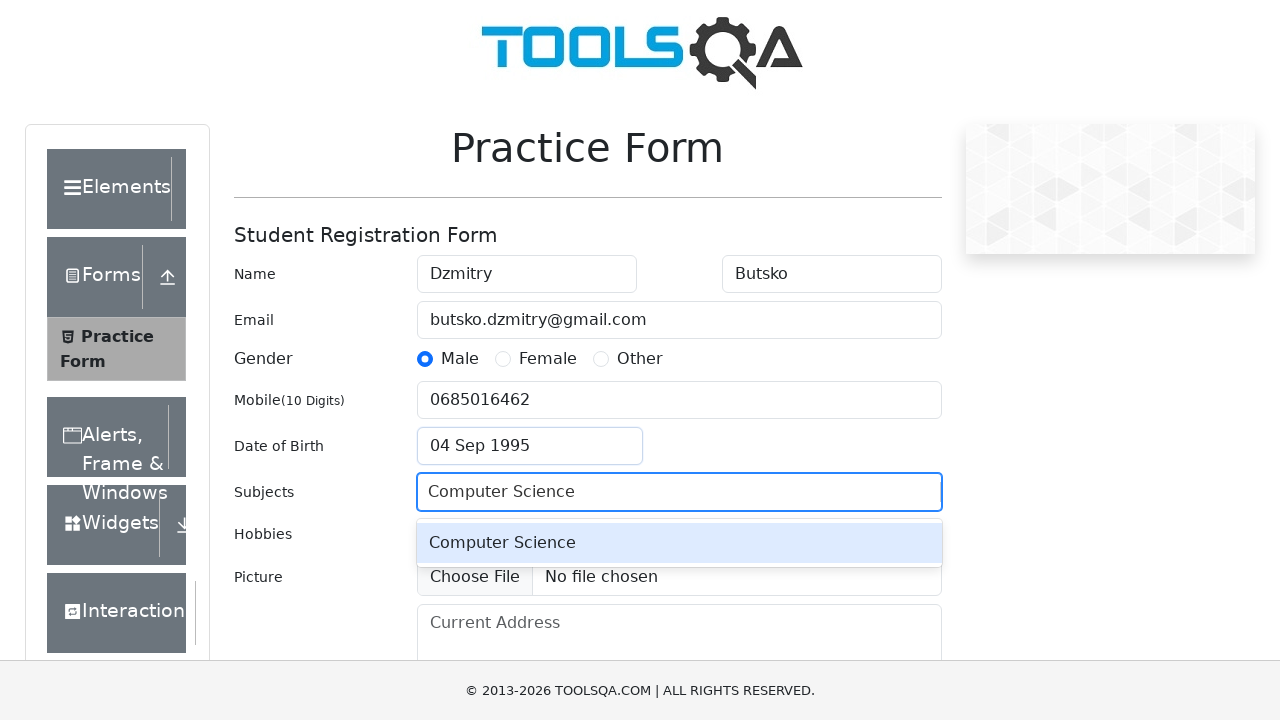

Pressed Enter to confirm subject selection on #subjectsInput
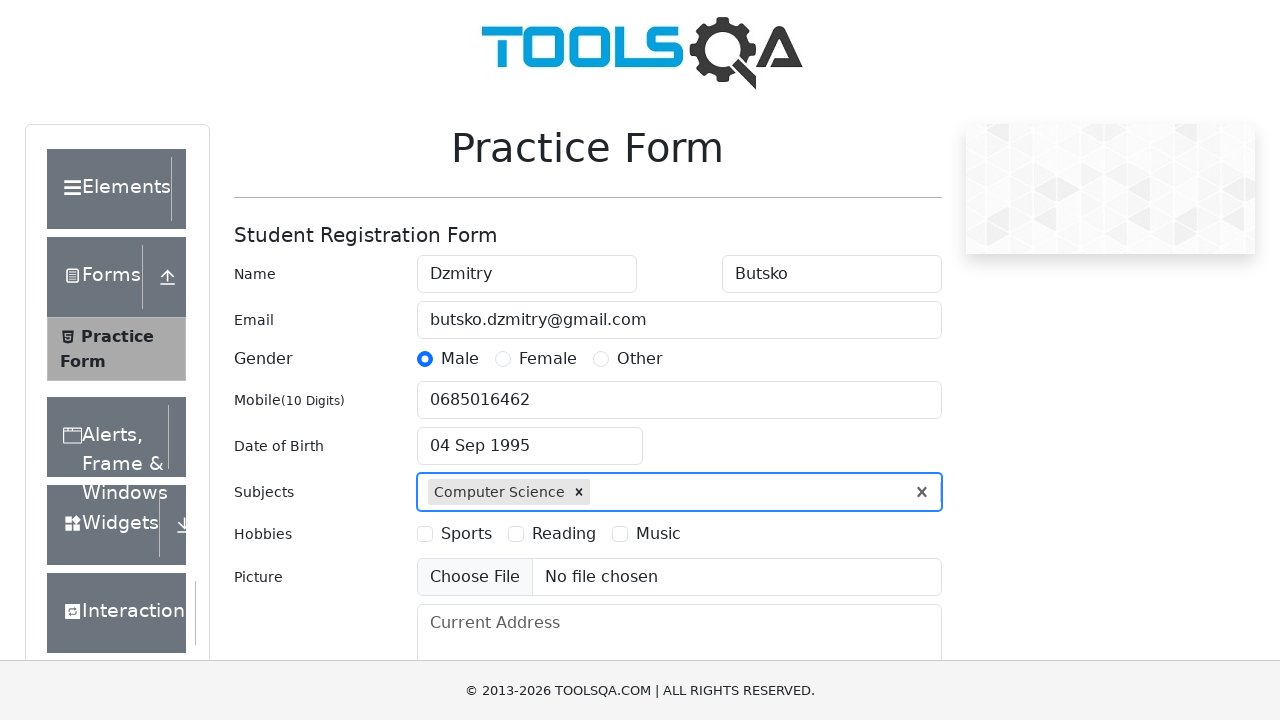

Checked first hobby checkbox (Sports) at (466, 534) on [for='hobbies-checkbox-1']
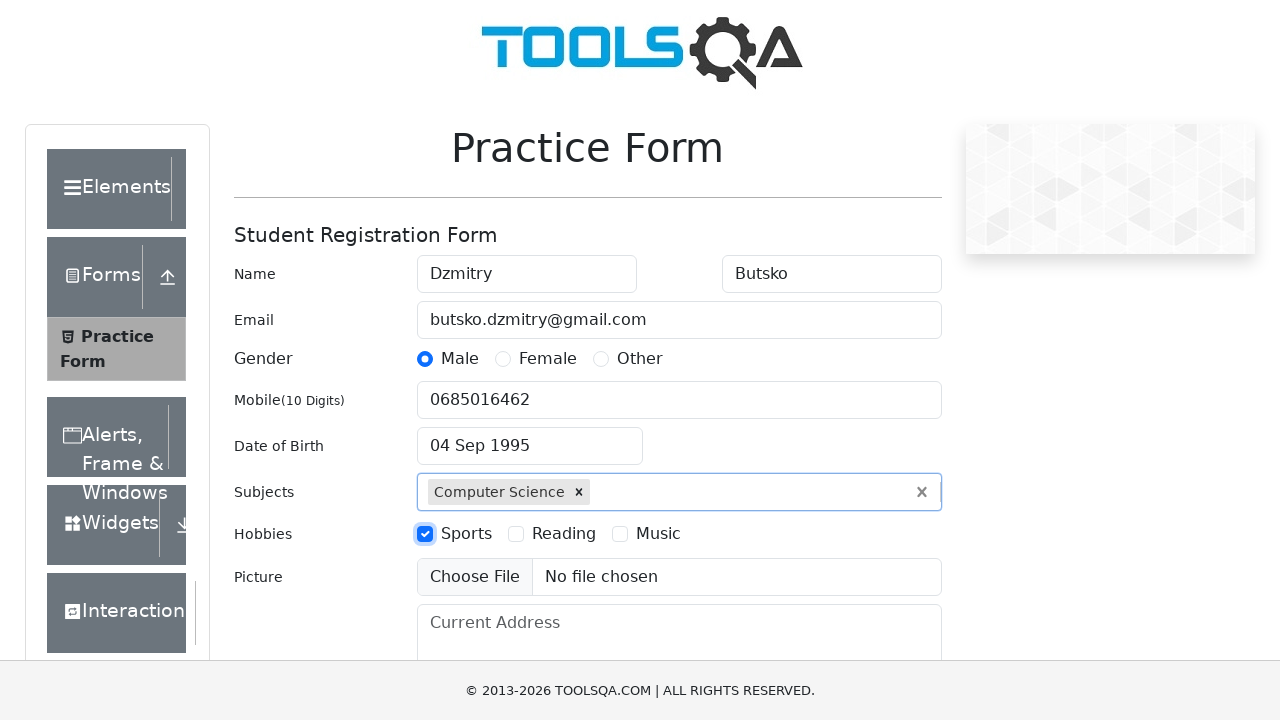

Checked second hobby checkbox (Reading) at (564, 534) on [for='hobbies-checkbox-2']
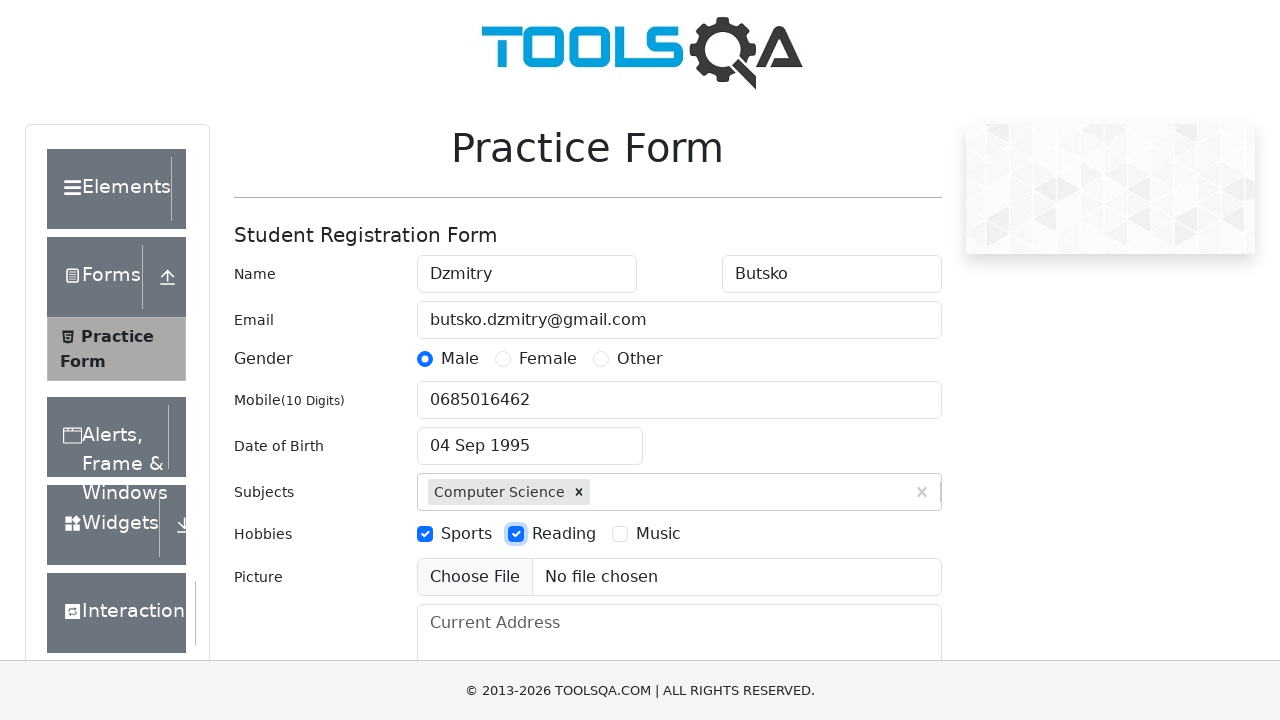

Checked third hobby checkbox (Music) at (658, 534) on [for='hobbies-checkbox-3']
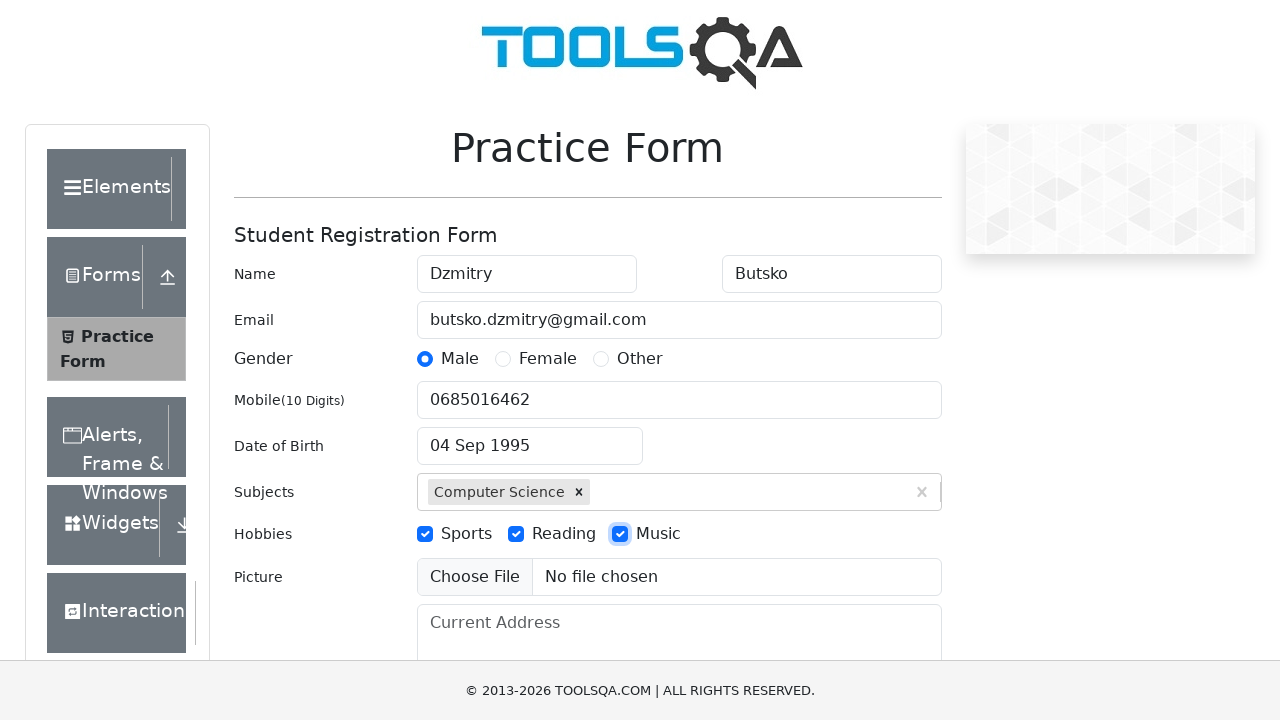

Filled current address field with 'Address' on #currentAddress
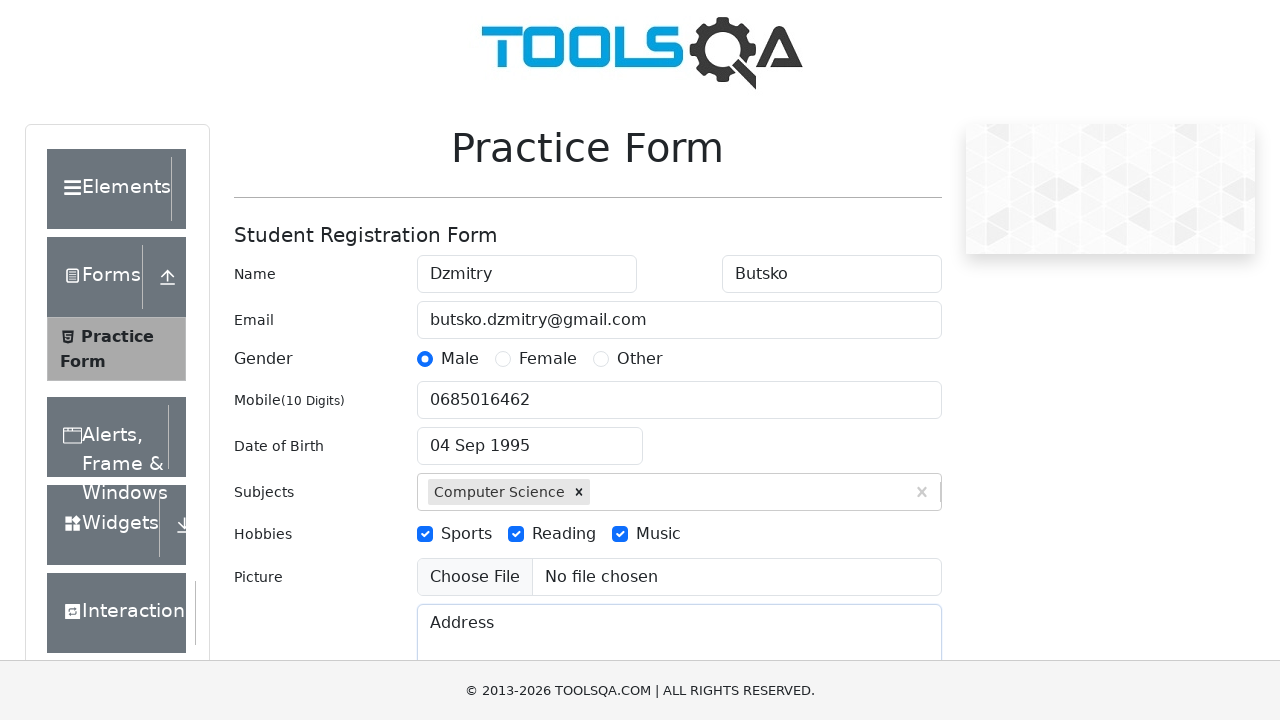

Filled state dropdown input with 'NCR' on #react-select-3-input
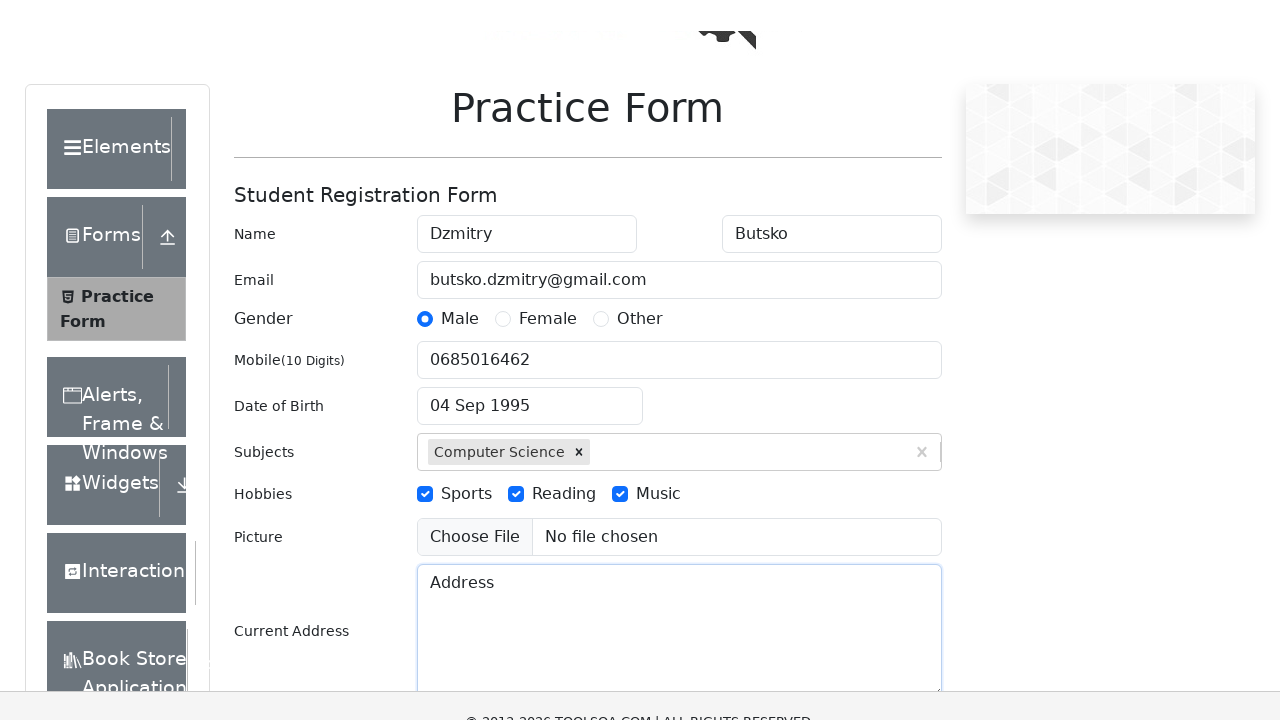

Pressed Enter to select NCR state on #react-select-3-input
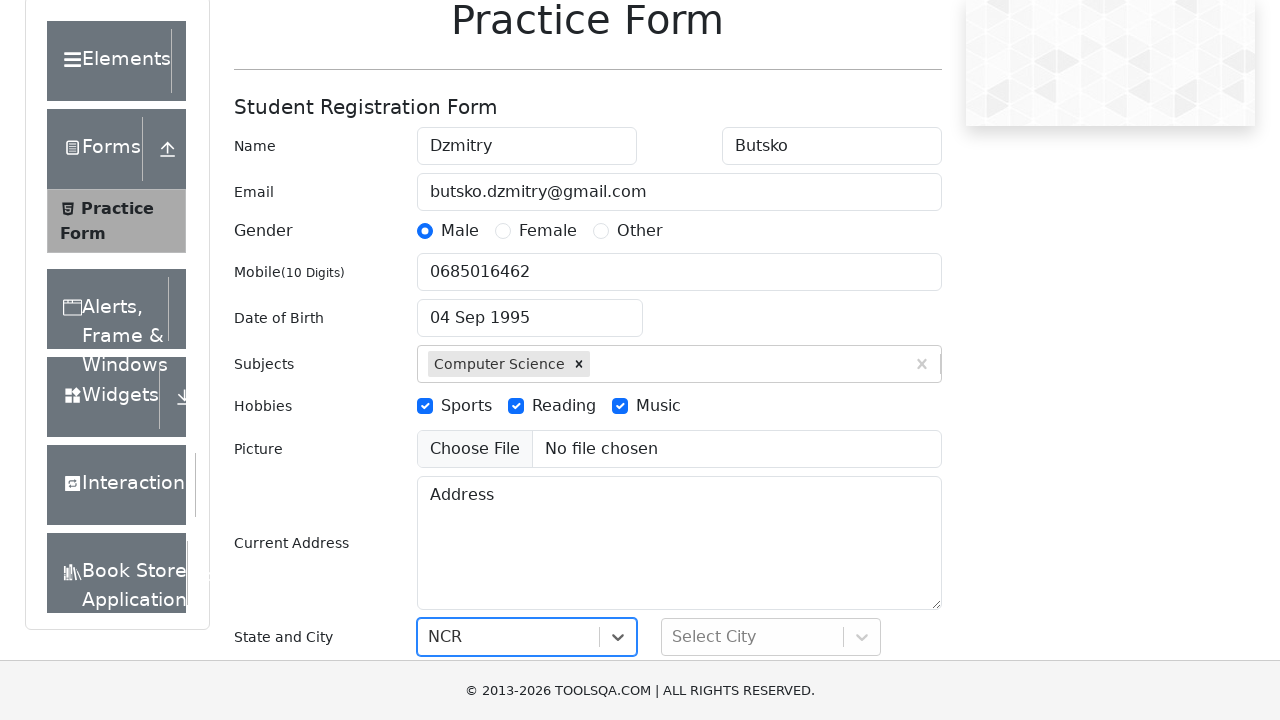

Filled city dropdown input with 'Delhi' on #react-select-4-input
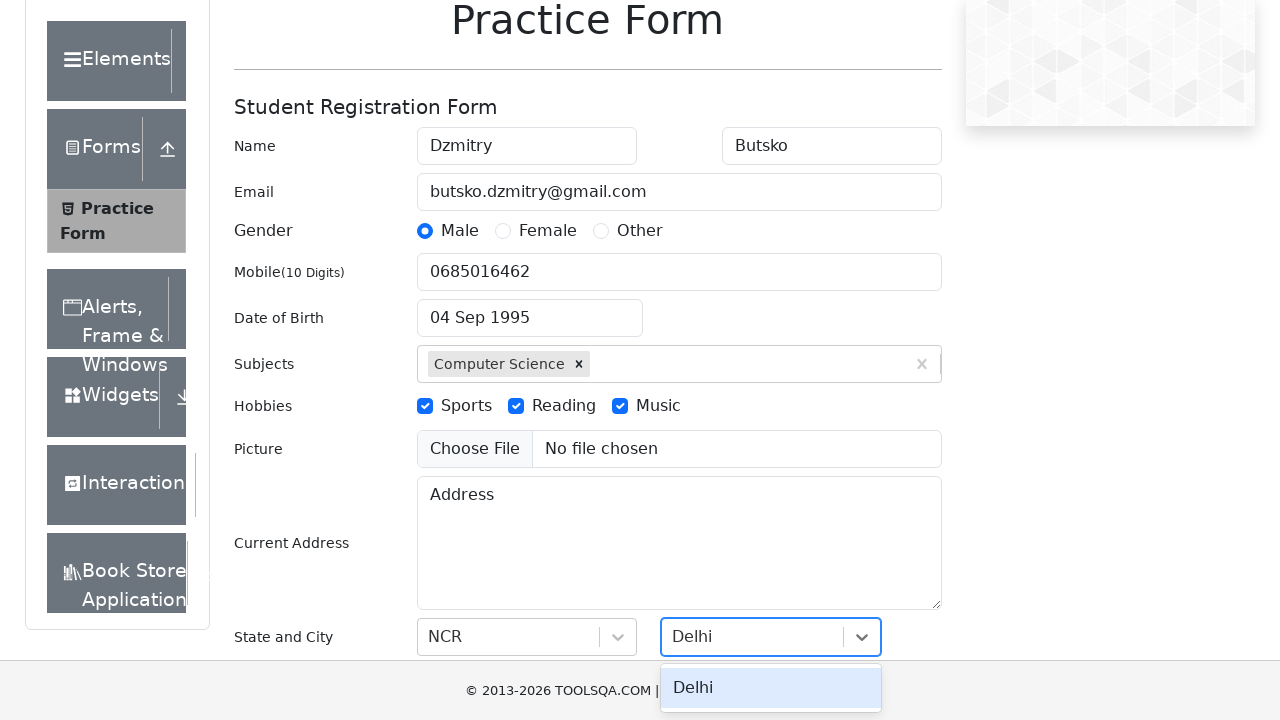

Pressed Enter to select Delhi city on #react-select-4-input
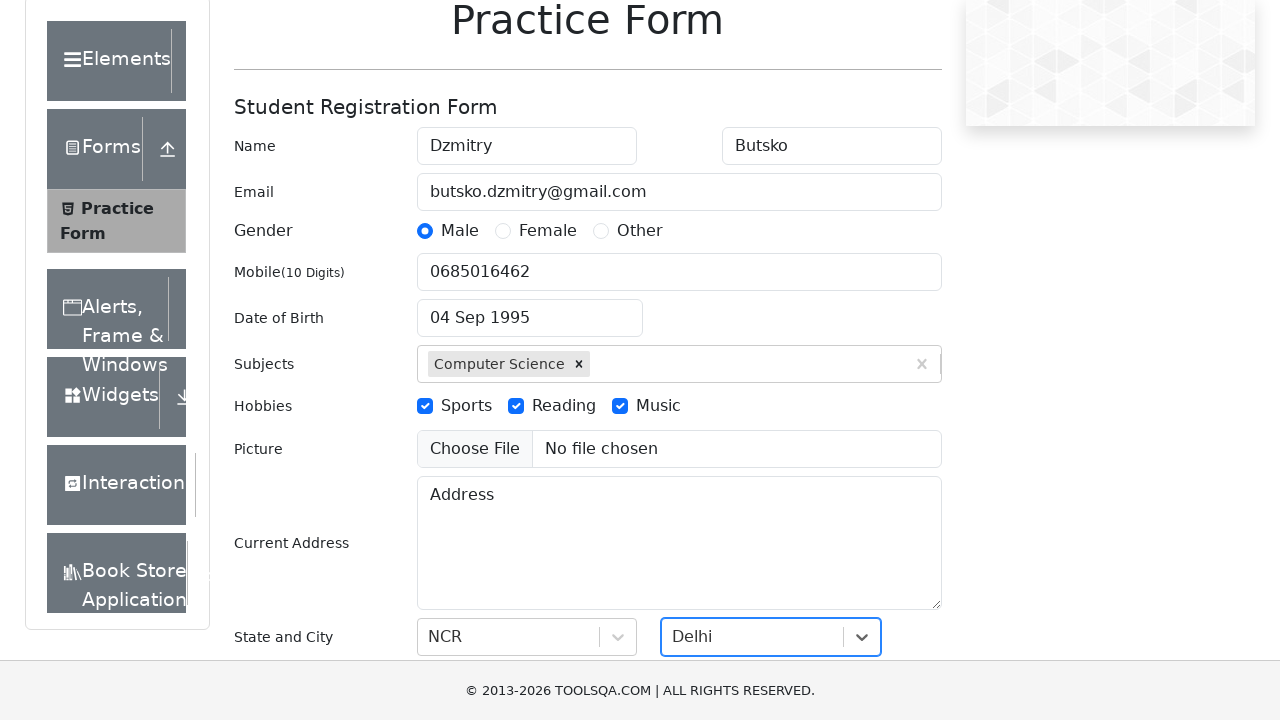

Clicked submit button to submit the practice form at (885, 499) on #submit
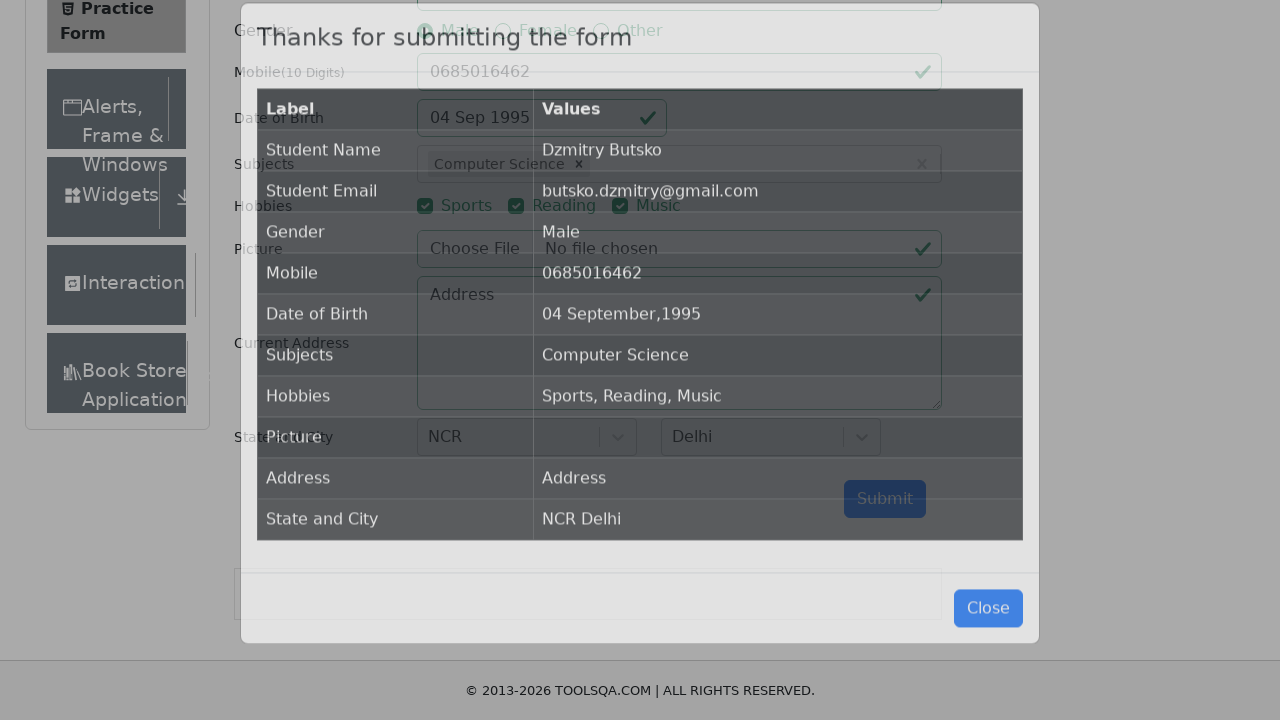

Modal body appeared with submitted data
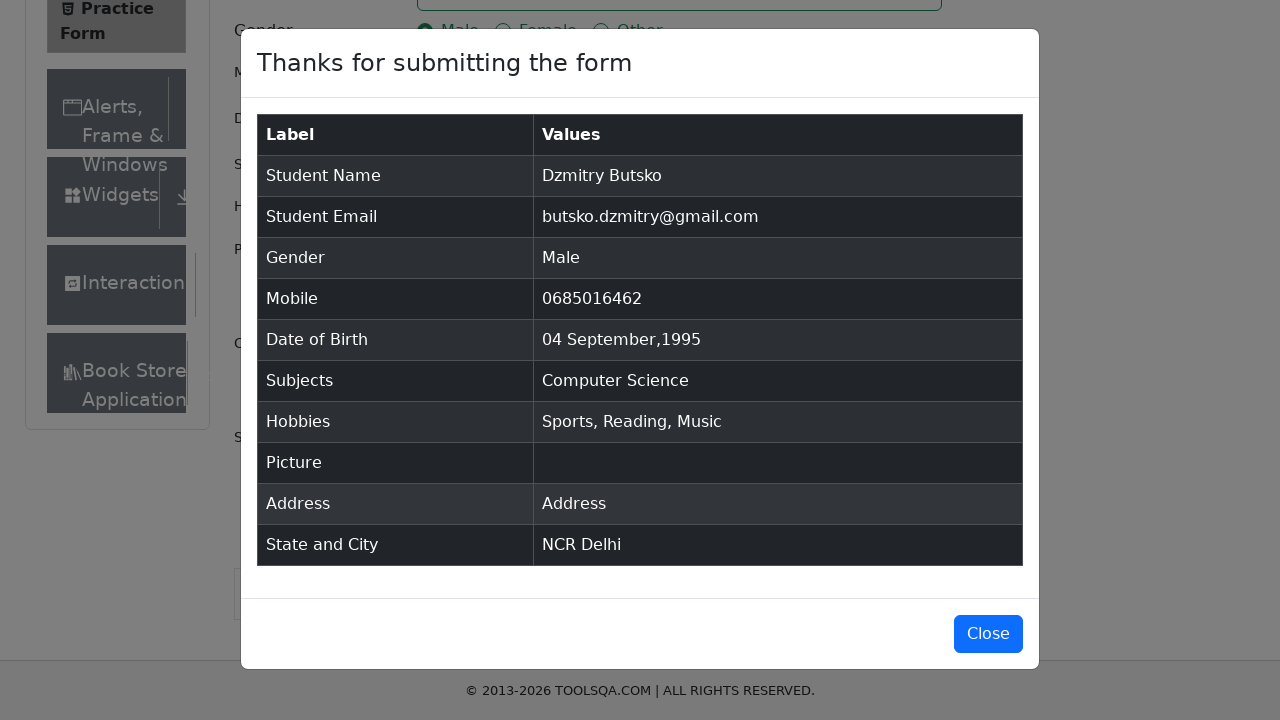

Close modal button is visible and ready
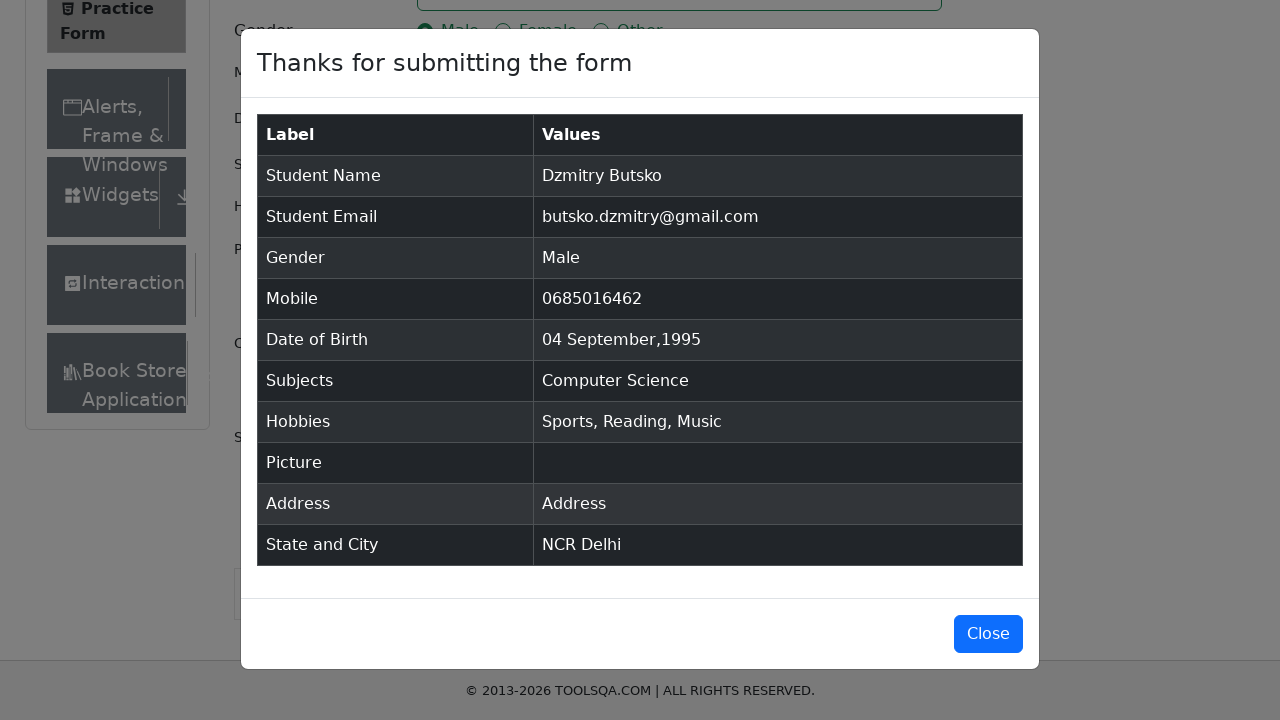

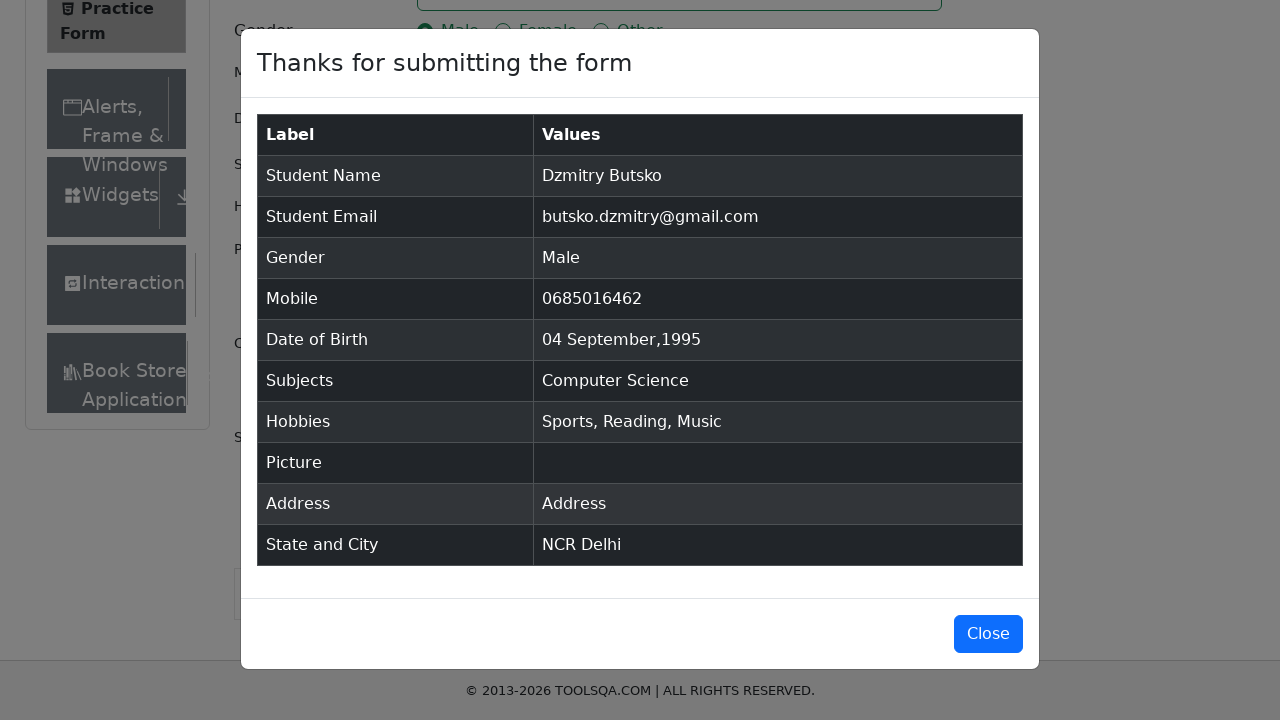